Tests scrolling up the homepage after scrolling down to return to the top

Starting URL: https://www.khanacademy.org/

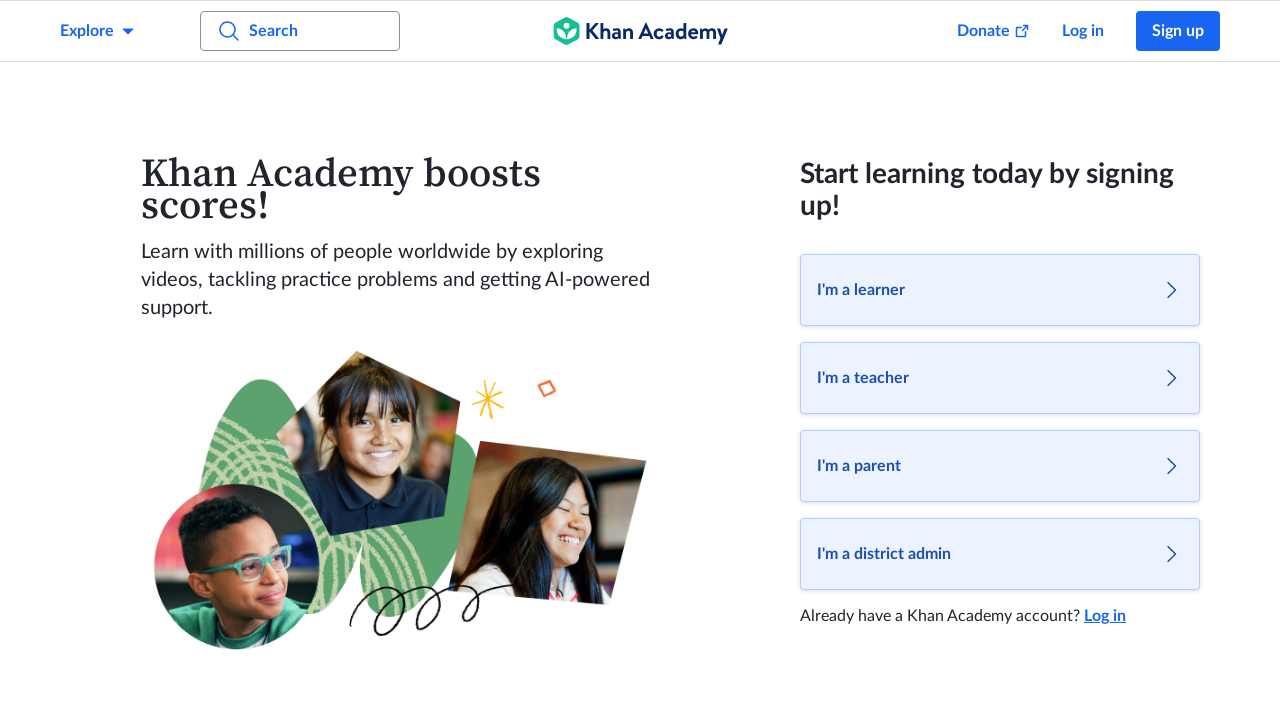

Scrolled down to first h2 element on homepage
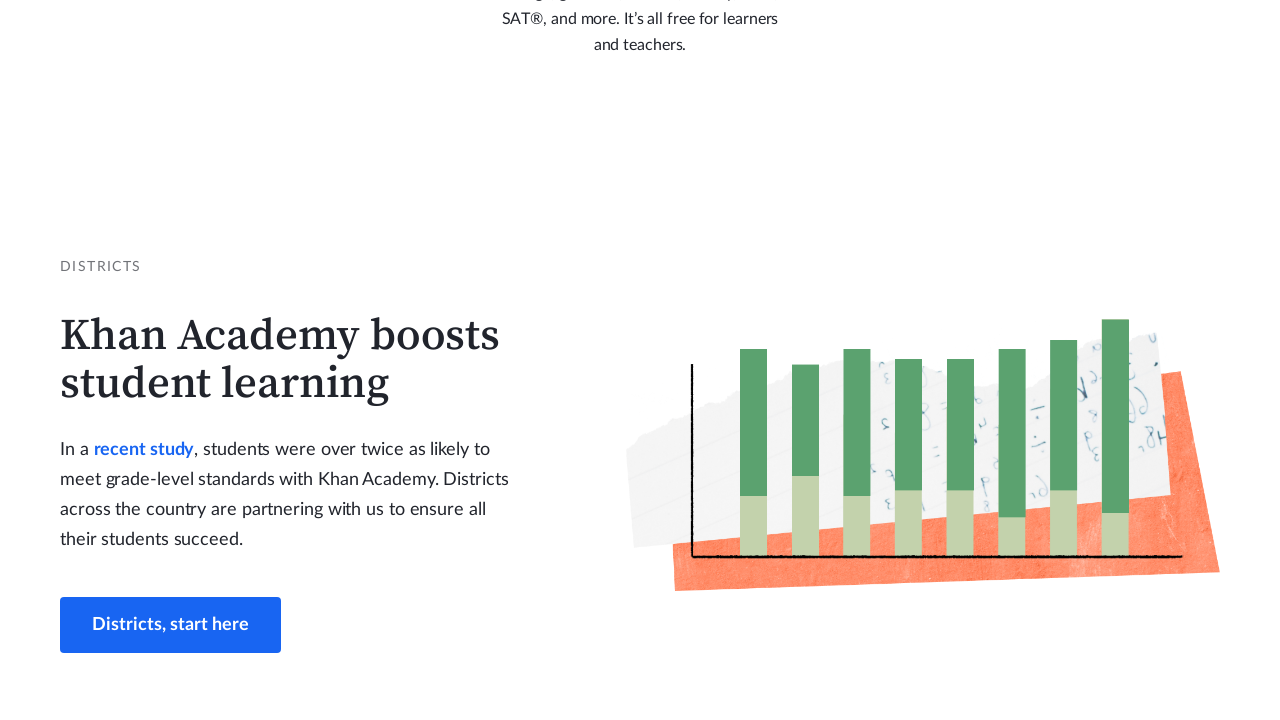

Scrolled back to top of homepage
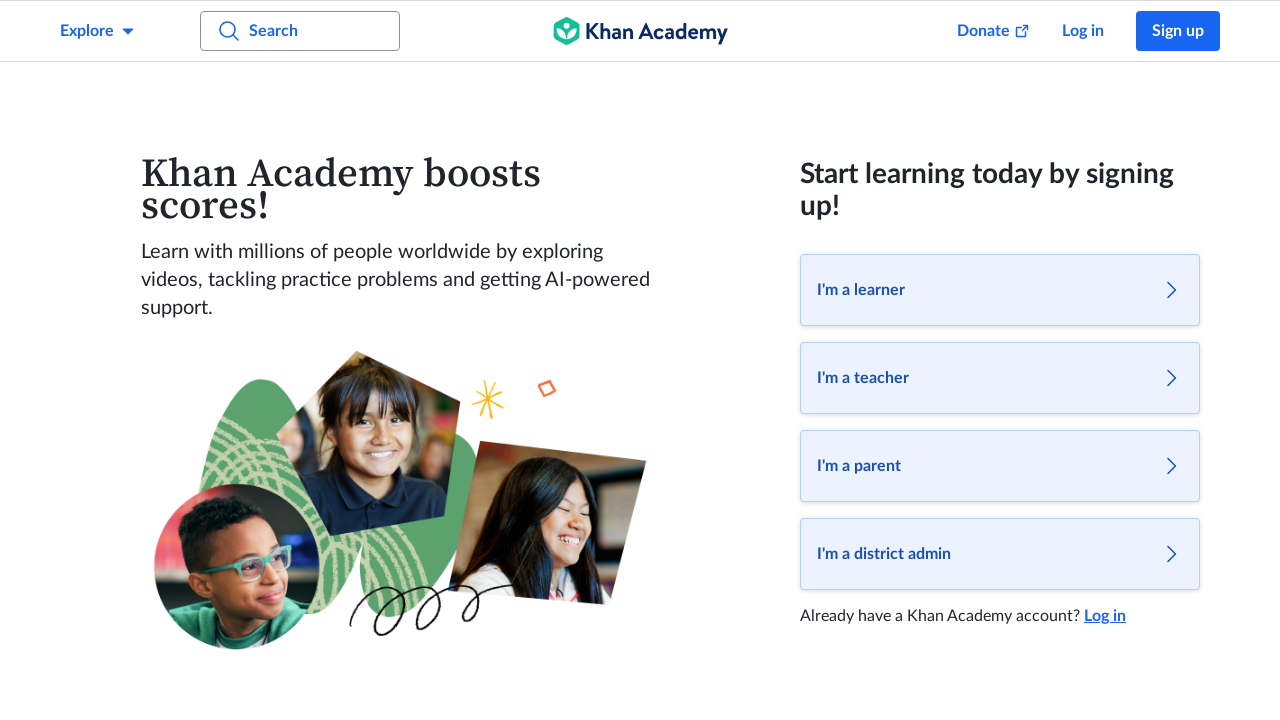

Waited for page scroll to complete
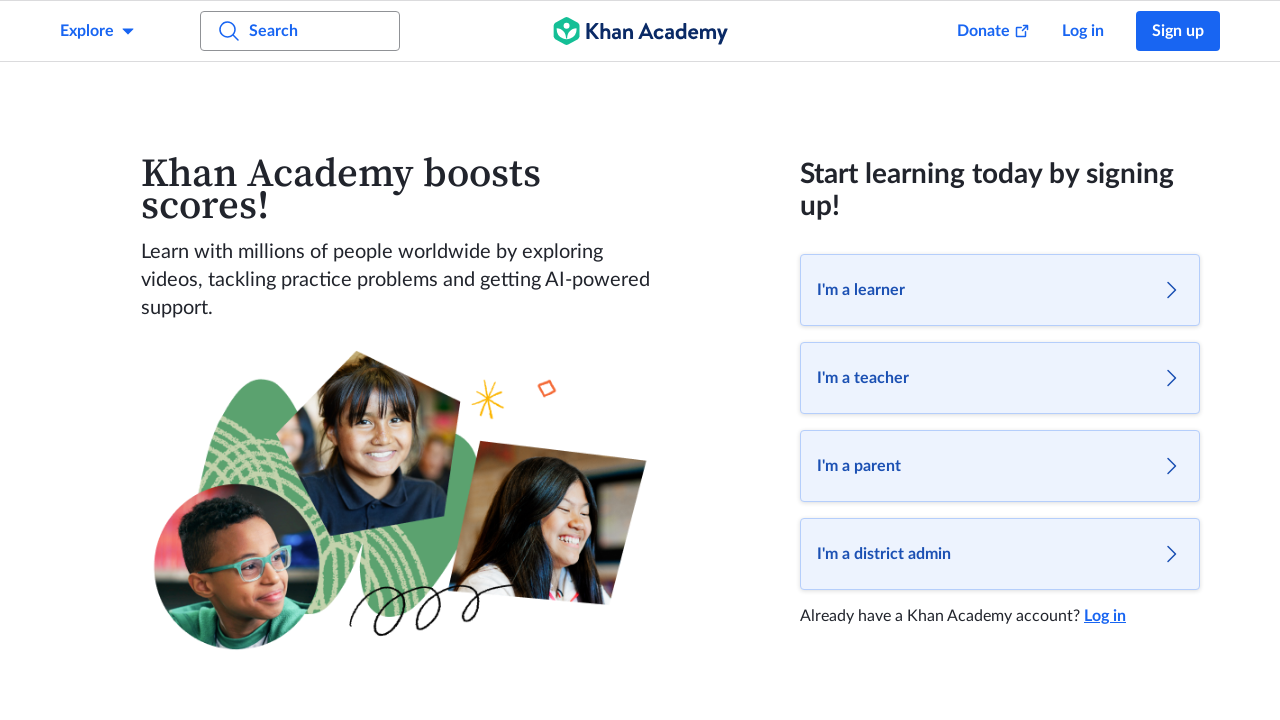

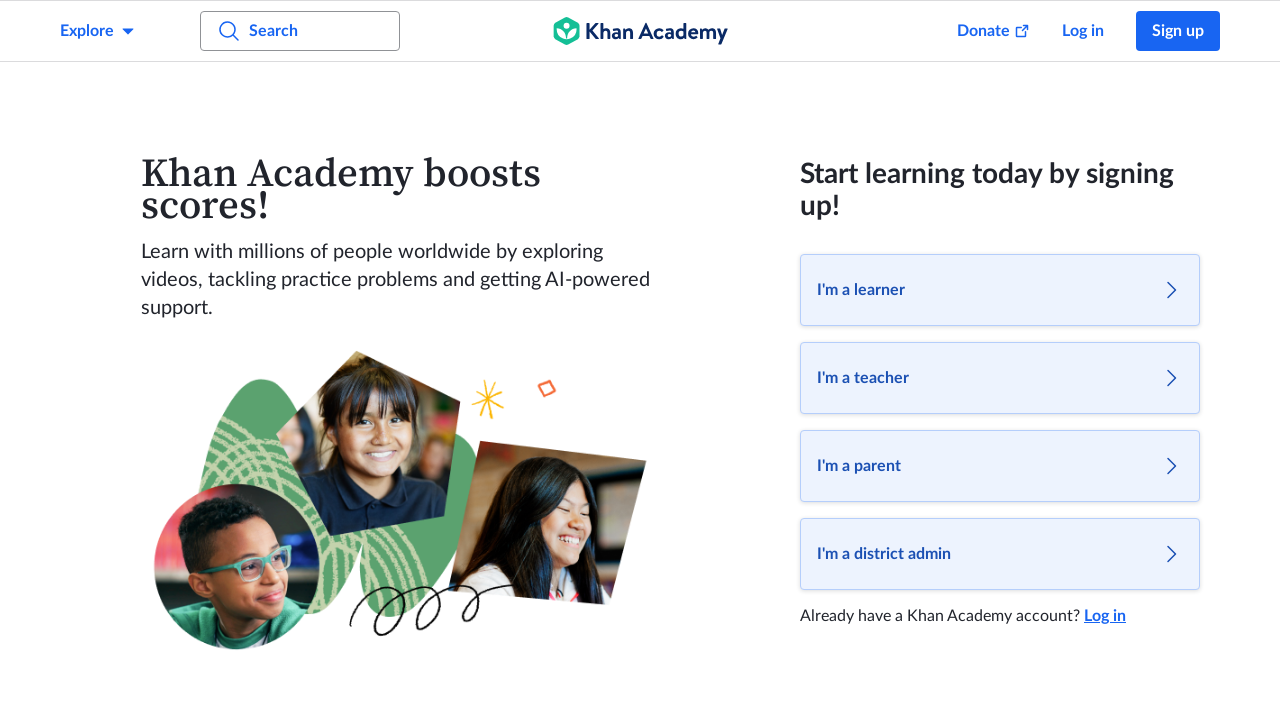